Tests modal/prompt alert functionality by clicking on the Textbox tab, triggering a prompt alert, entering text into the prompt, accepting it, and verifying the result message

Starting URL: http://demo.automationtesting.in/Alerts.html

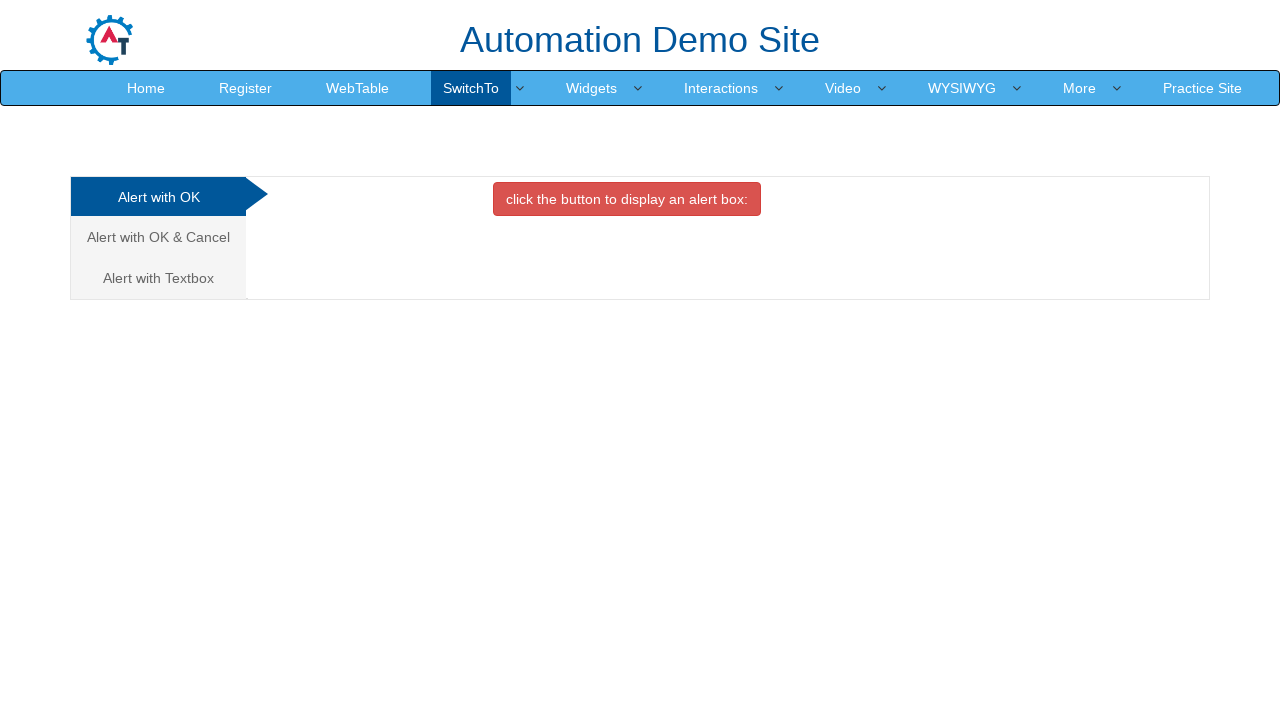

Clicked on the Textbox tab to access prompt alert section at (158, 278) on a[href='#Textbox']
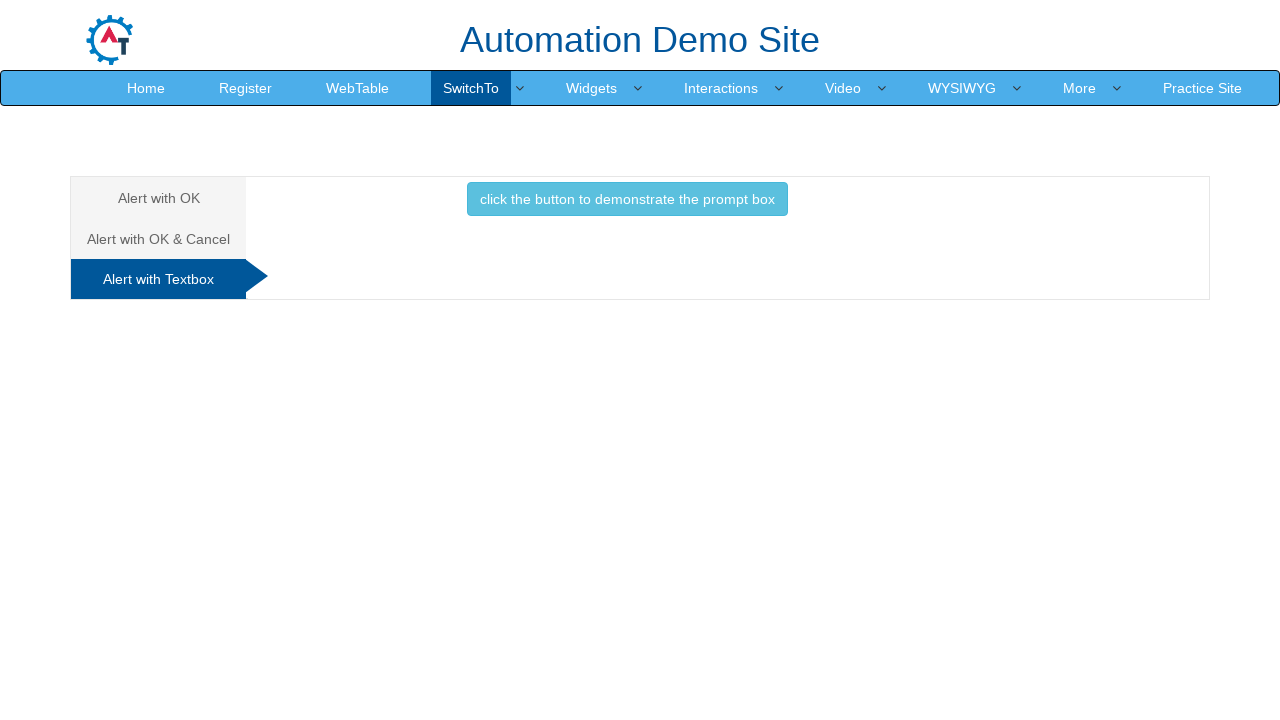

Clicked the button to trigger the prompt alert at (627, 199) on button.btn.btn-info
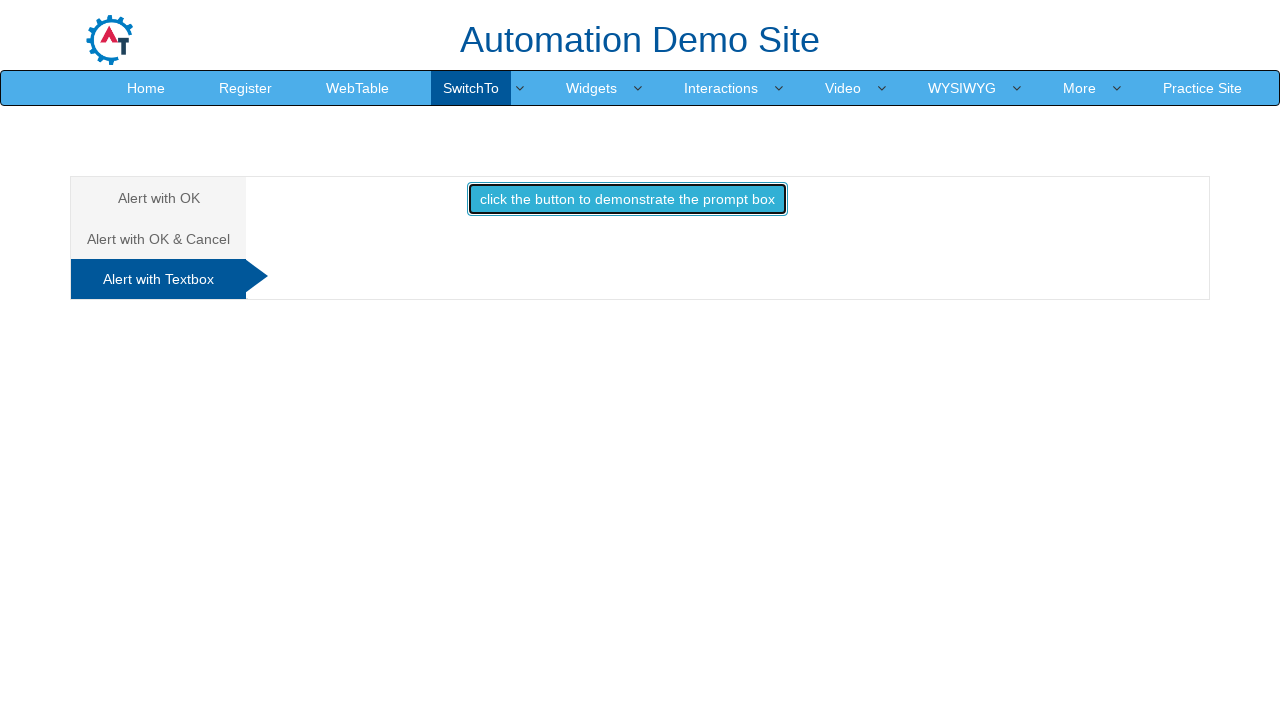

Set up dialog handler to accept prompt with text 'TestUser2024'
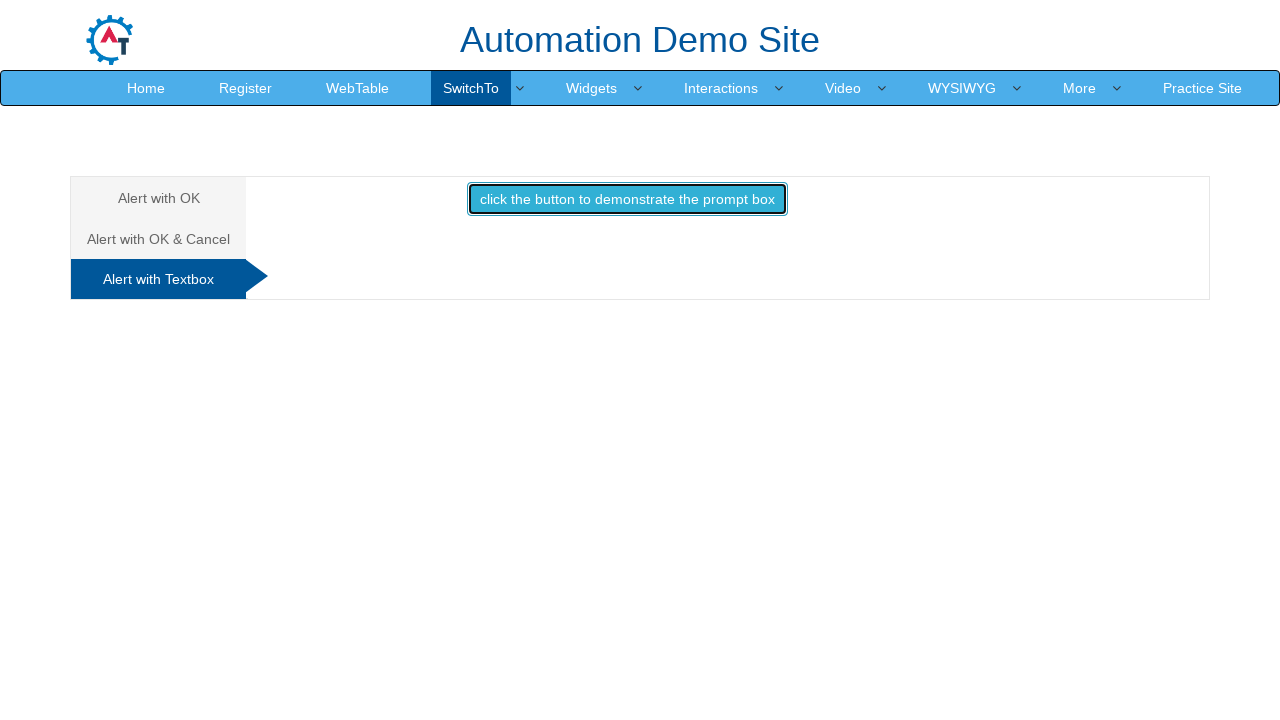

Re-clicked the button to trigger the prompt dialog with handler active at (627, 199) on button.btn.btn-info
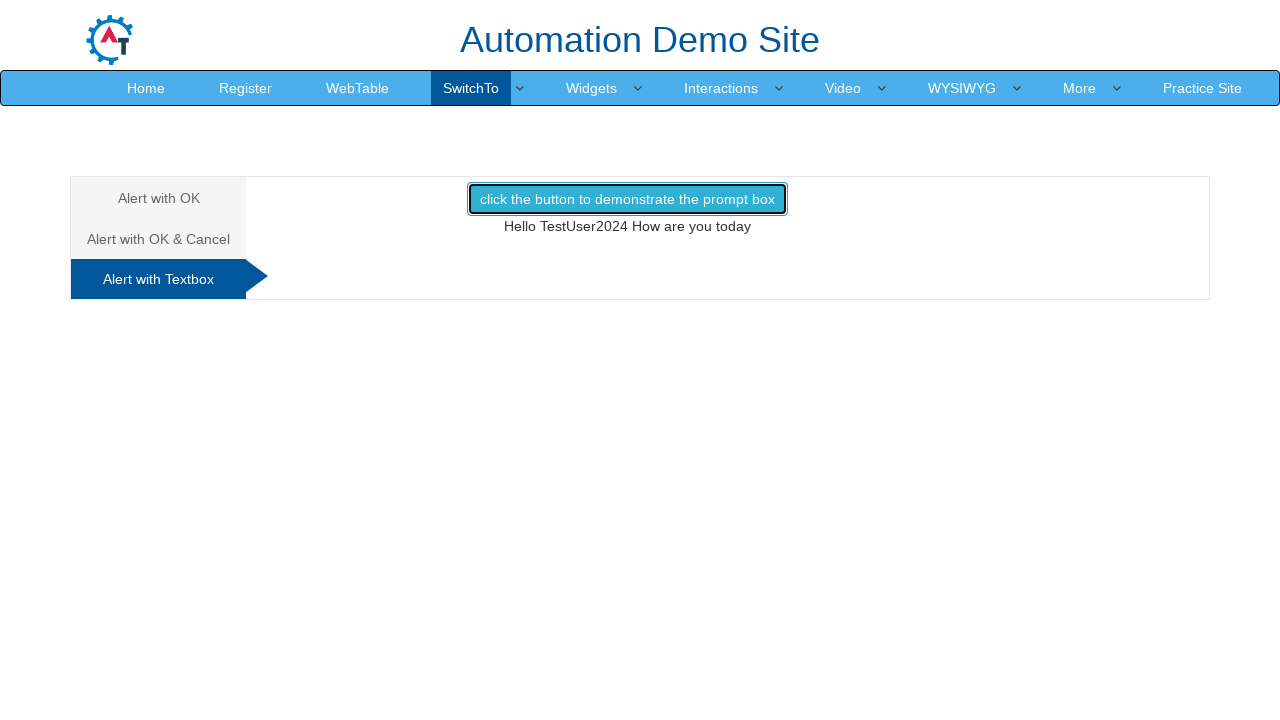

Result message appeared after accepting the prompt
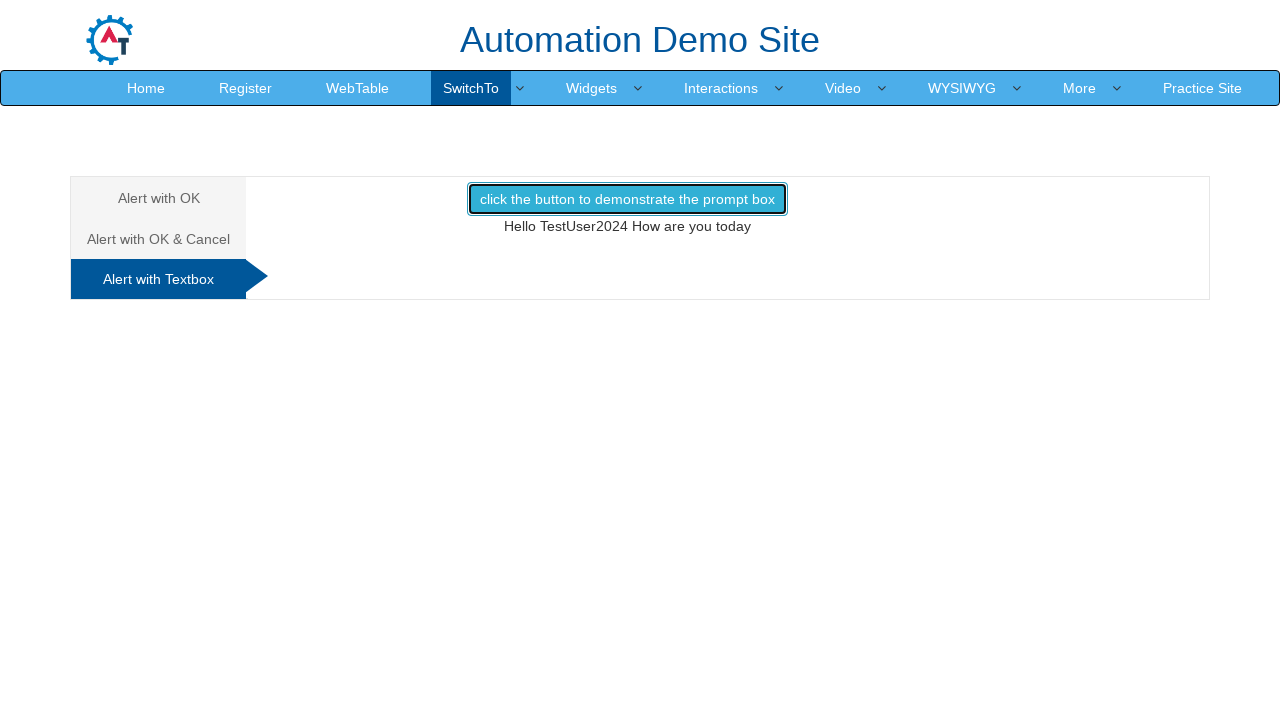

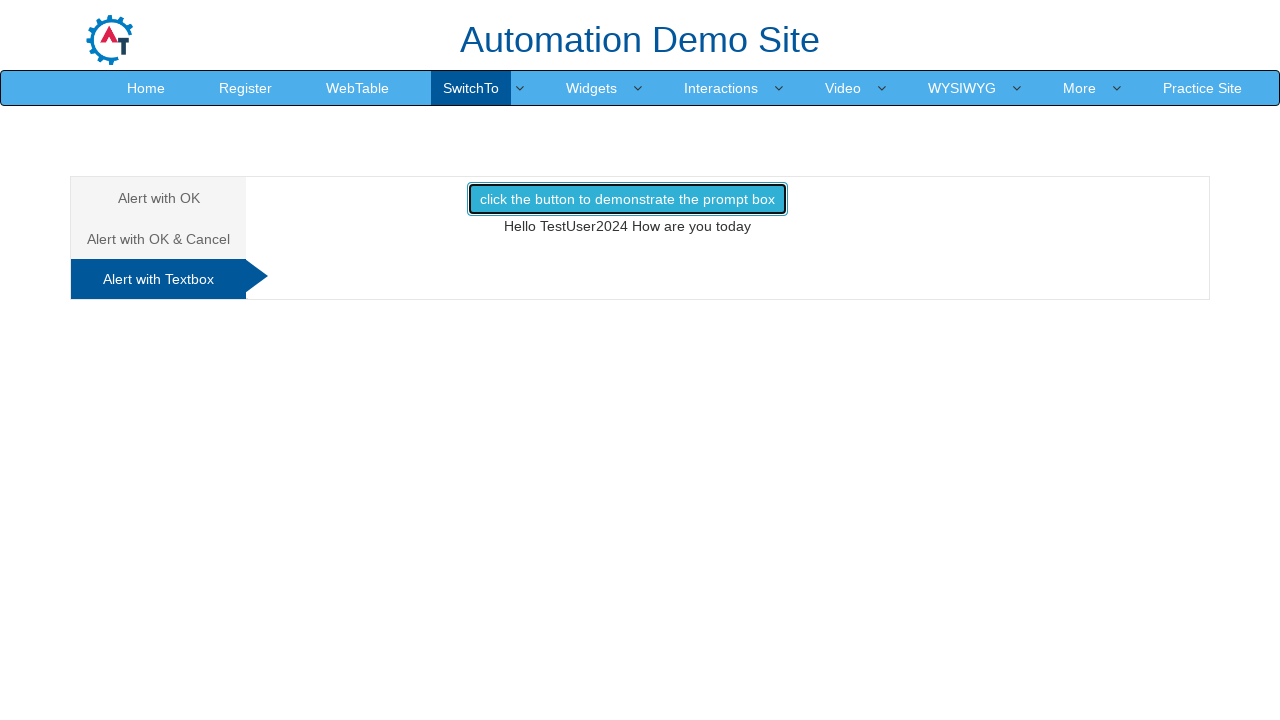